Tests a registration form by clicking a start button, filling in login and password fields, checking a checkbox, and submitting the form

Starting URL: https://victoretc.github.io/selenium_waits/

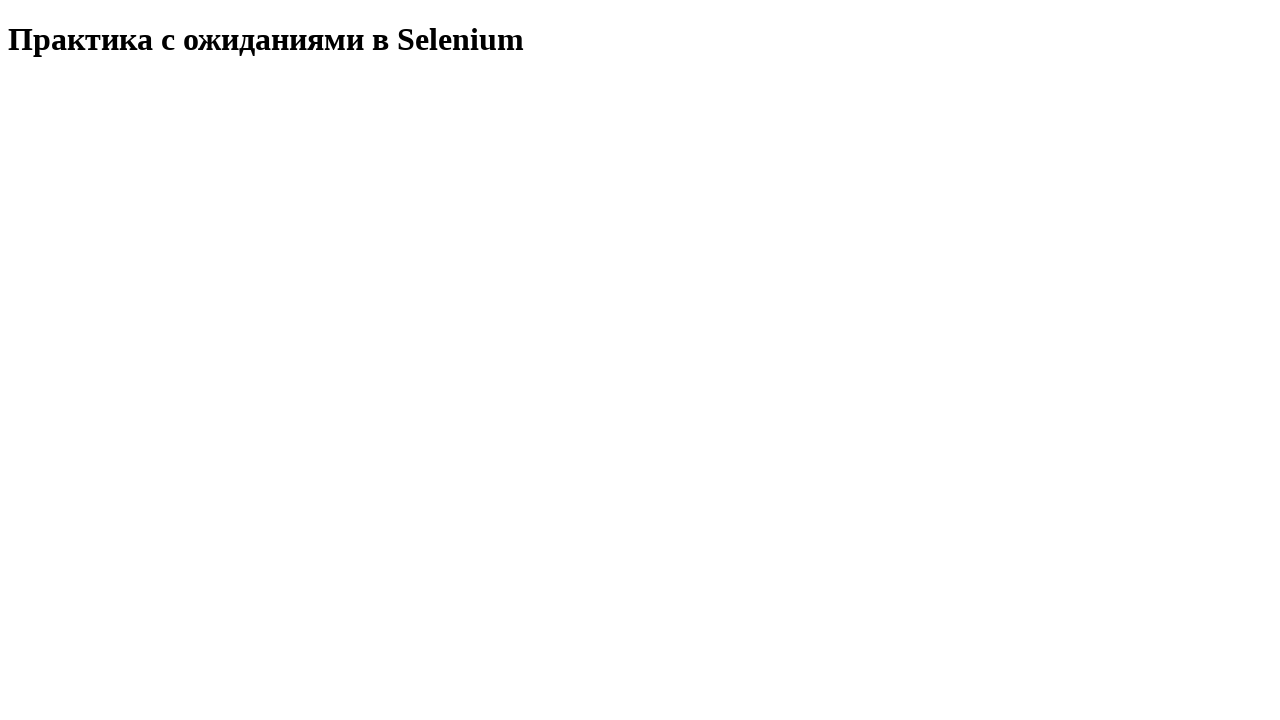

Waited for page header to load
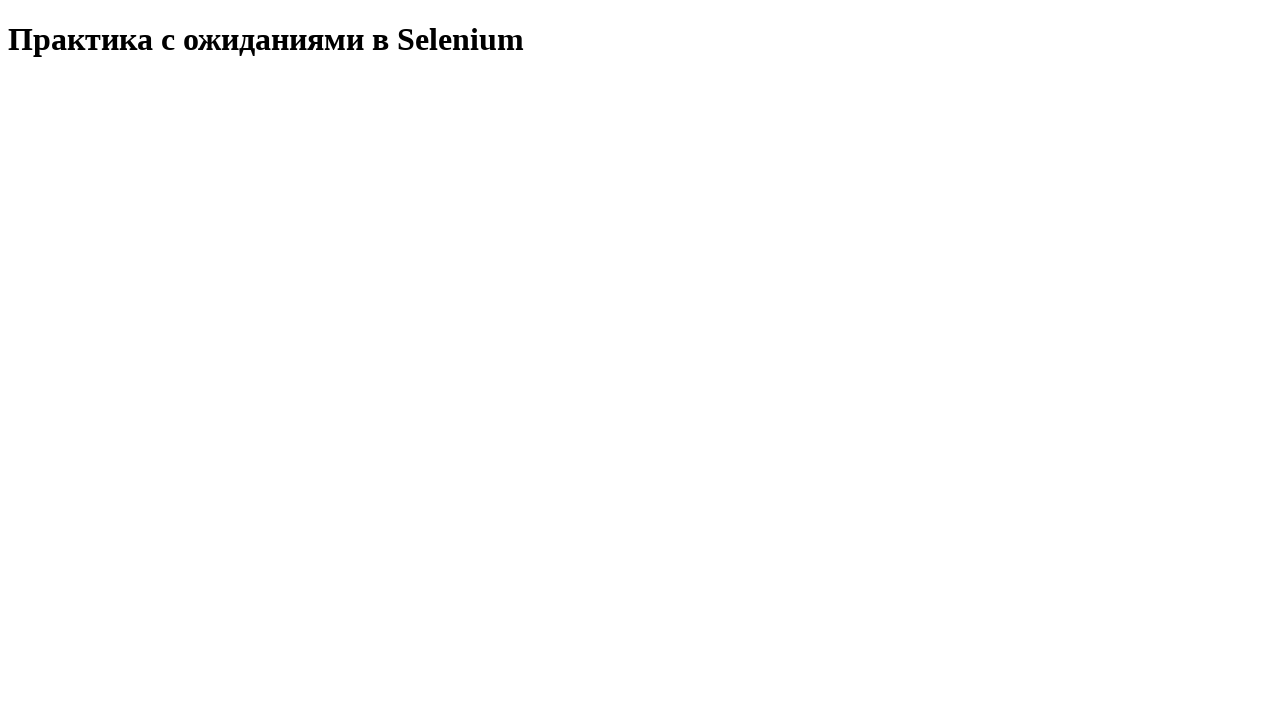

Verified page header text matches expected value
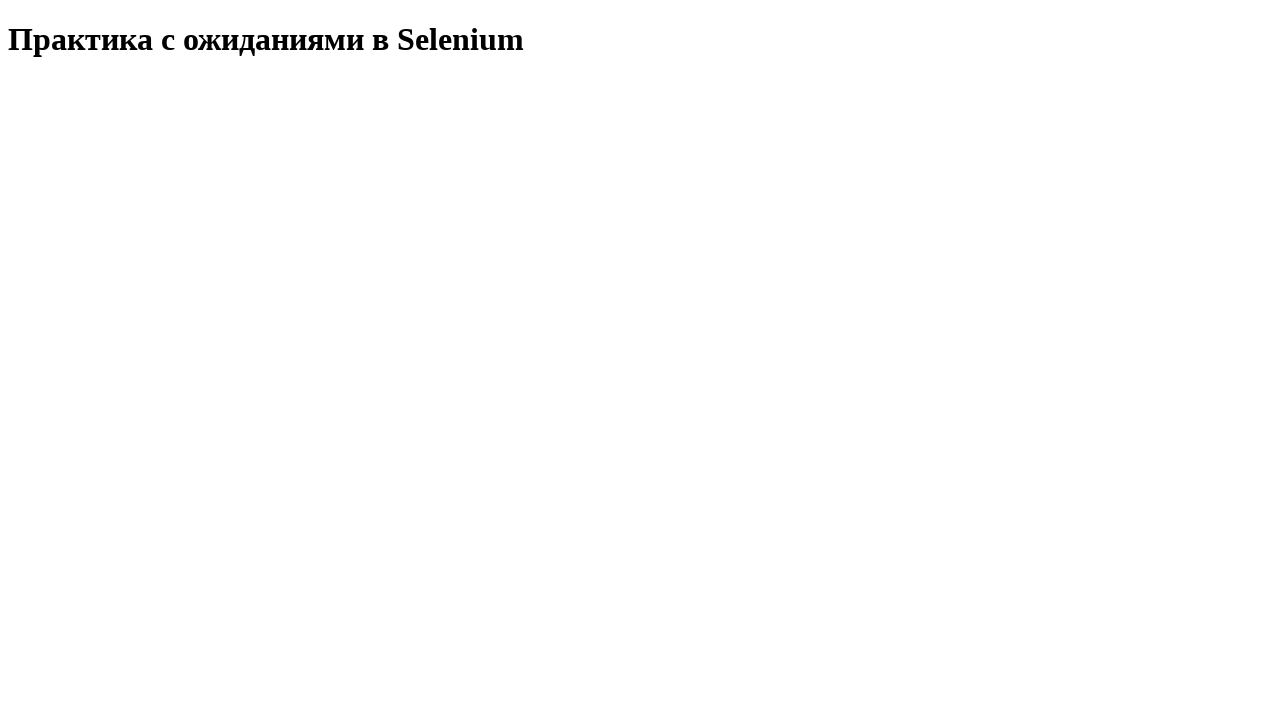

Waited 6 seconds for initial delay
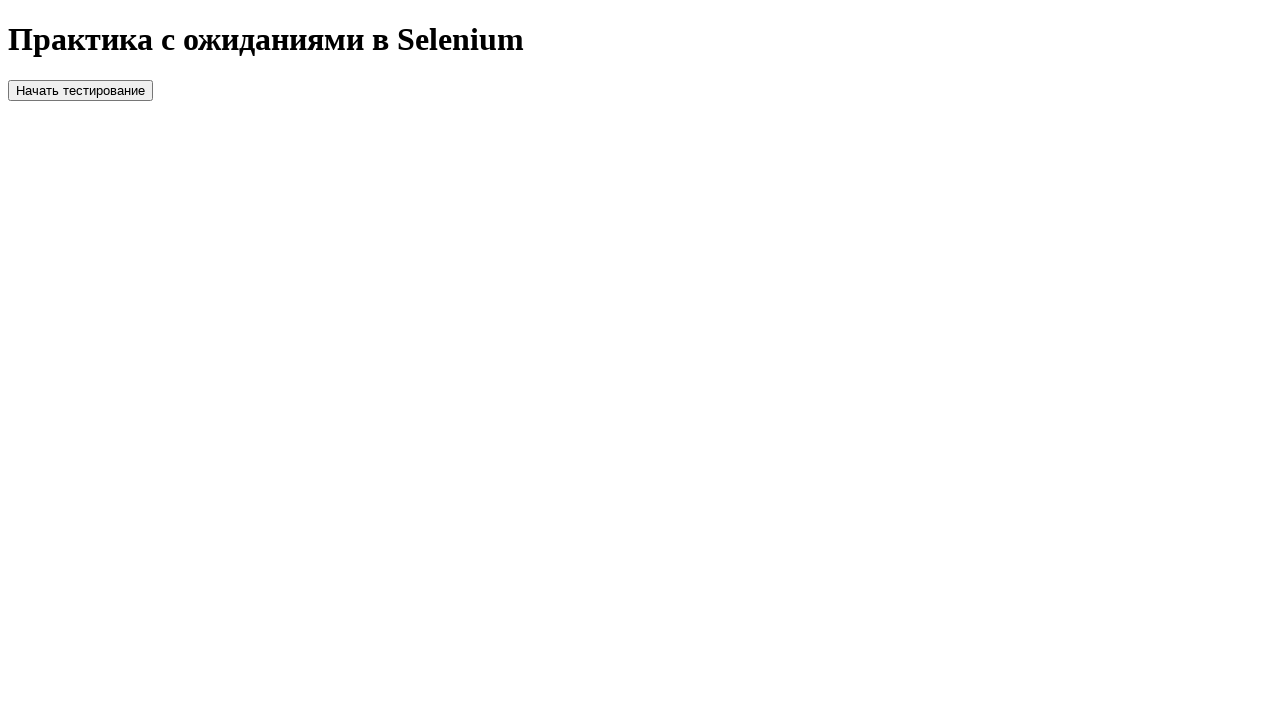

Clicked start button to begin registration test at (80, 90) on button[id="startTest"]
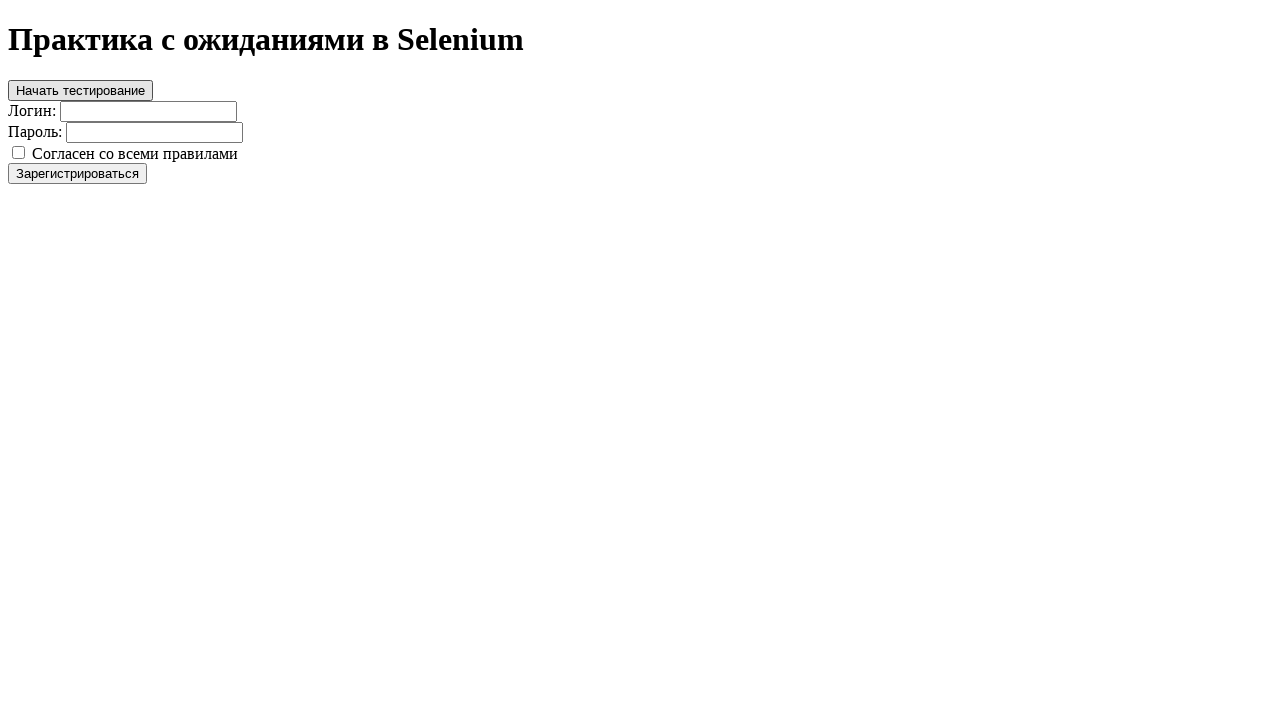

Waited 3 seconds for registration form to appear
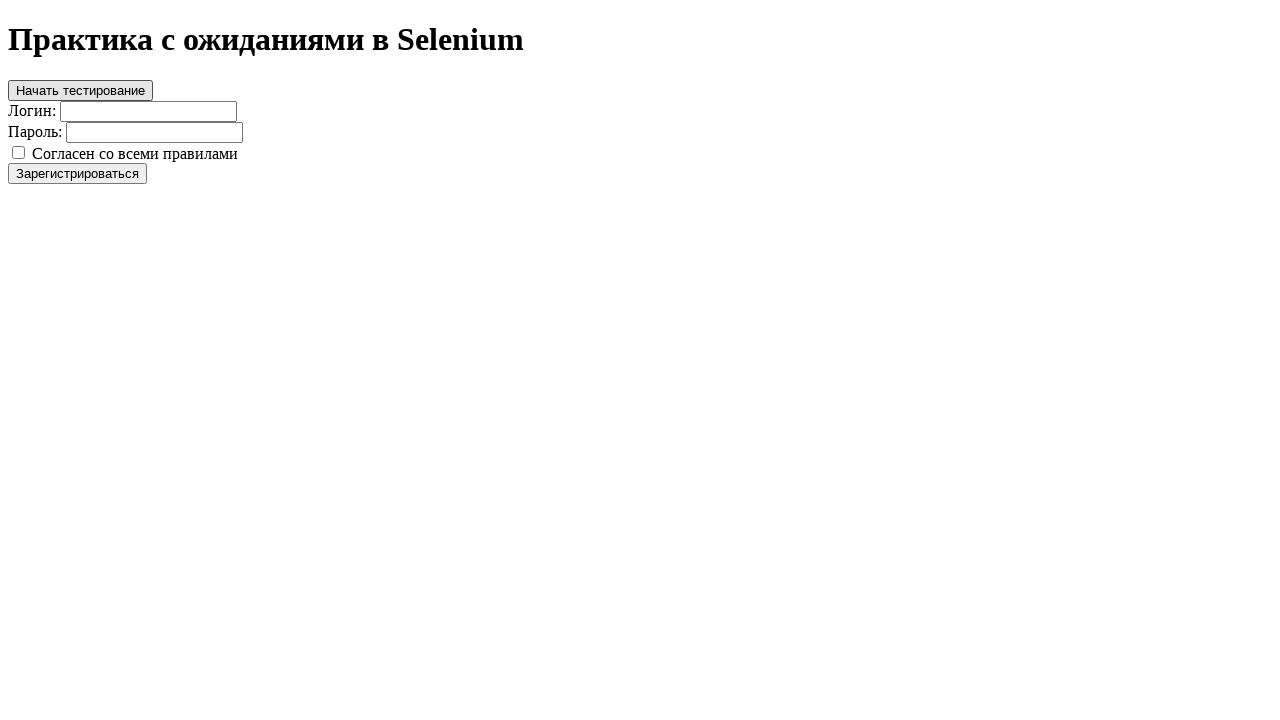

Filled login field with 'login' on input[id="login"]
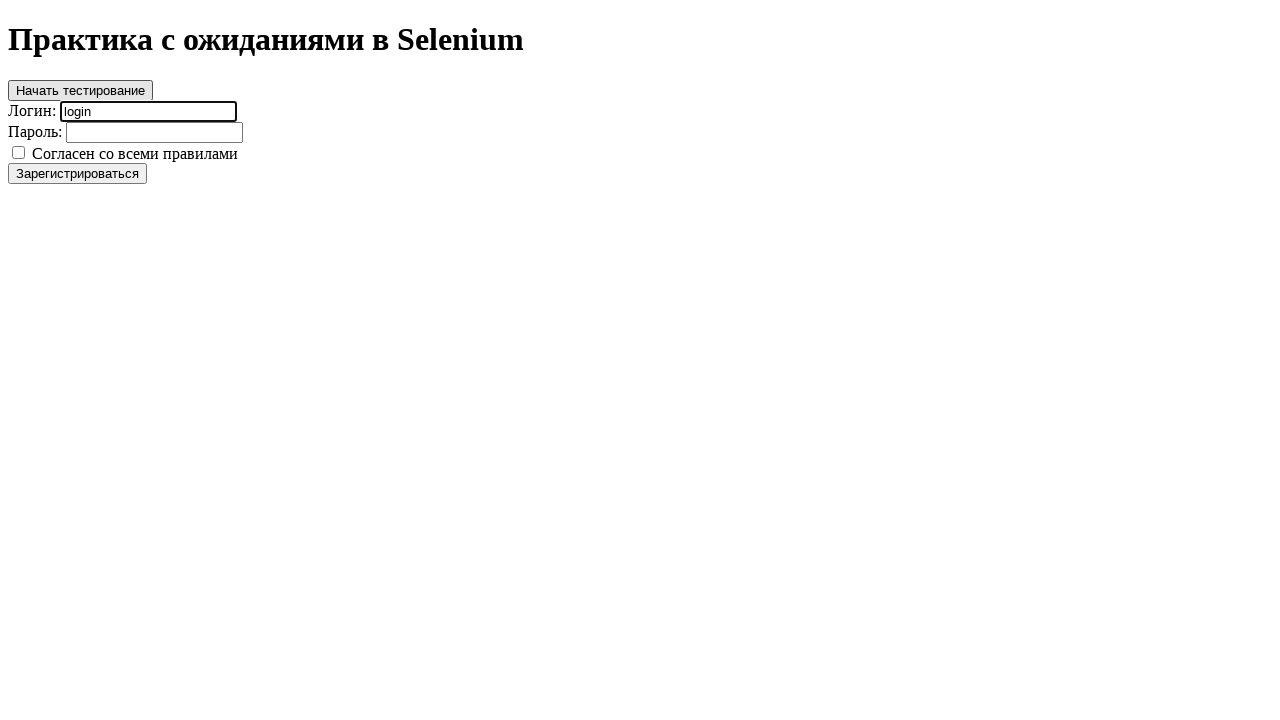

Filled password field with 'password' on input[id="password"]
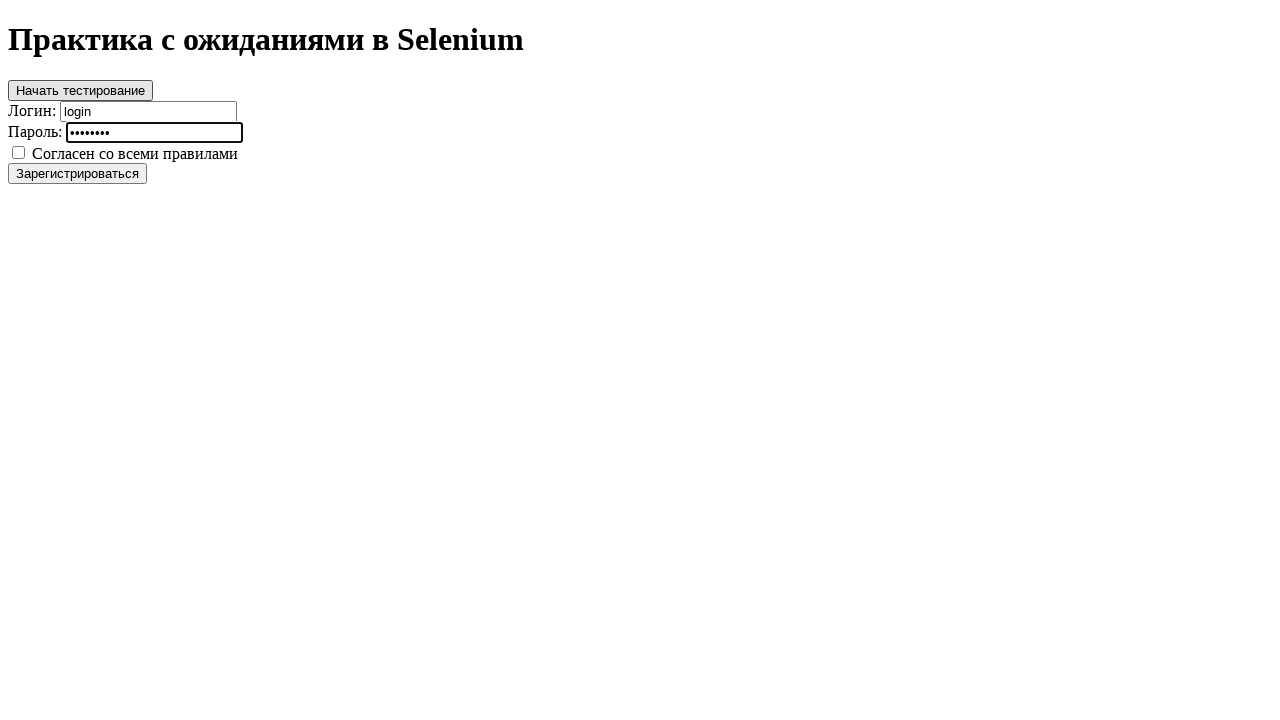

Checked the agreement checkbox at (18, 152) on input[type="checkbox"]
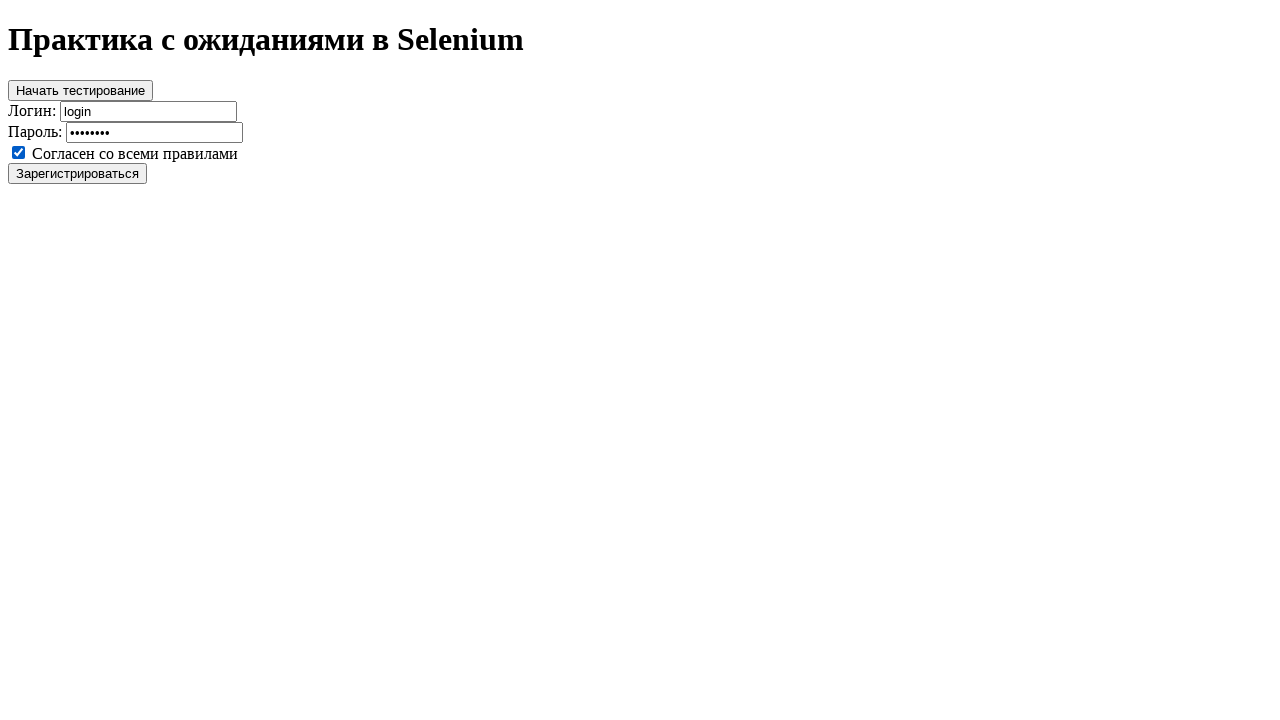

Clicked register button to submit form at (78, 173) on button[id="register"]
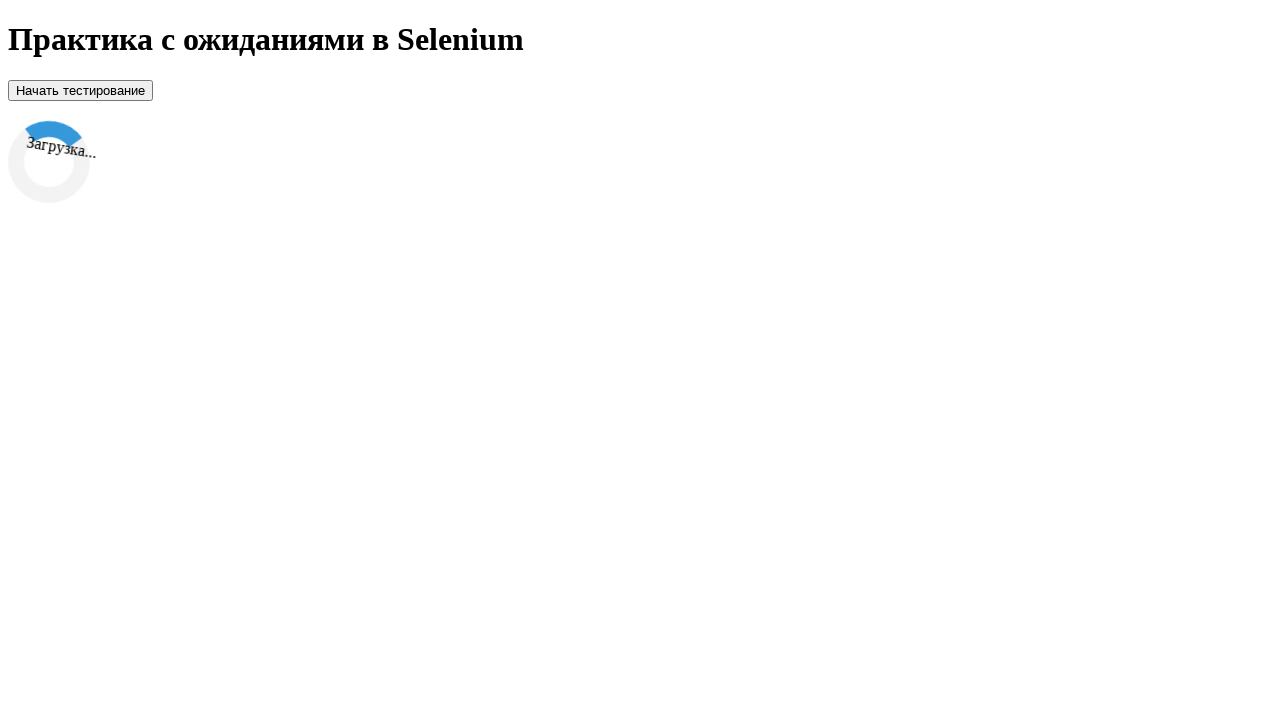

Waited for success message to appear
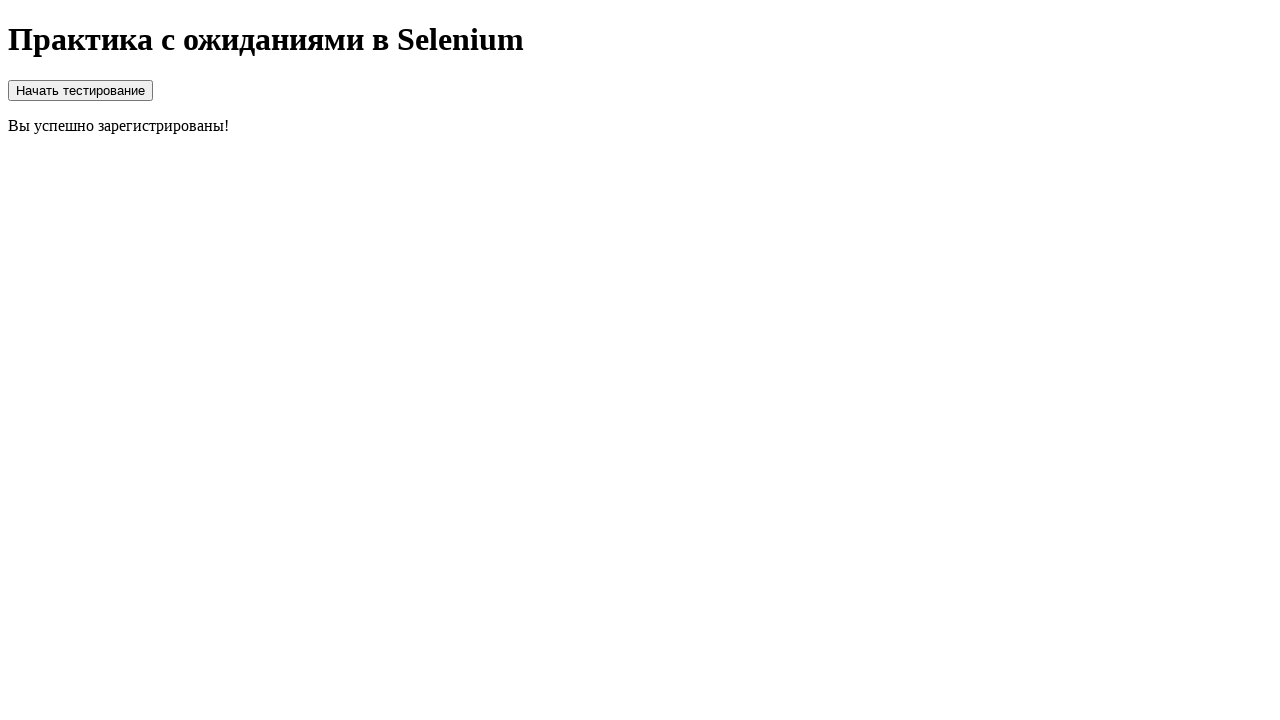

Verified success message displays 'Вы успешно зарегистрированы!'
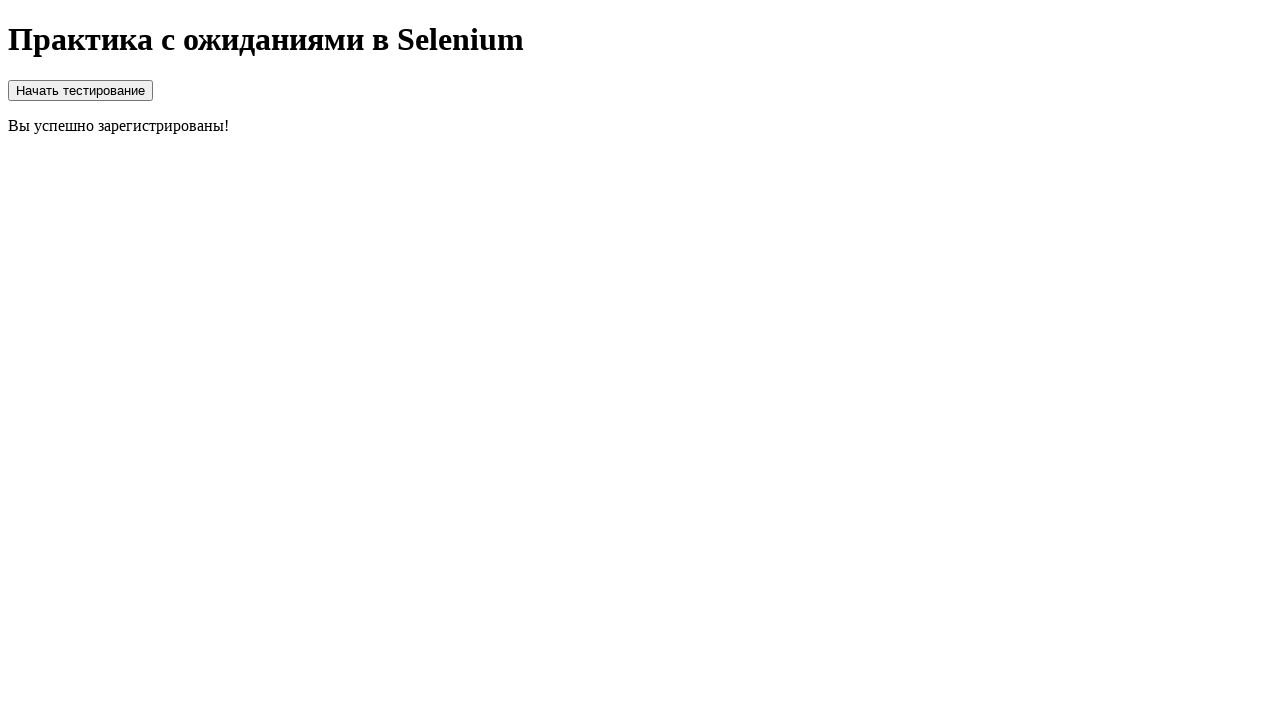

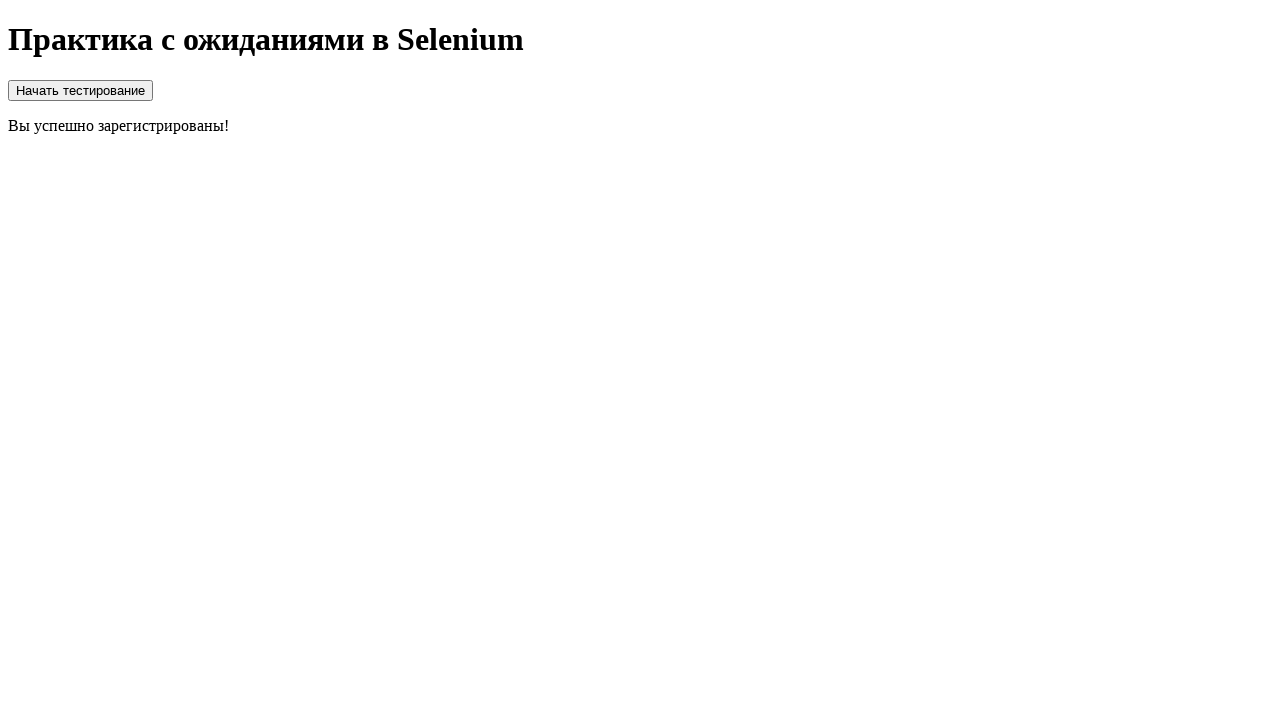